Tests marking individual todo items as complete

Starting URL: https://demo.playwright.dev/todomvc

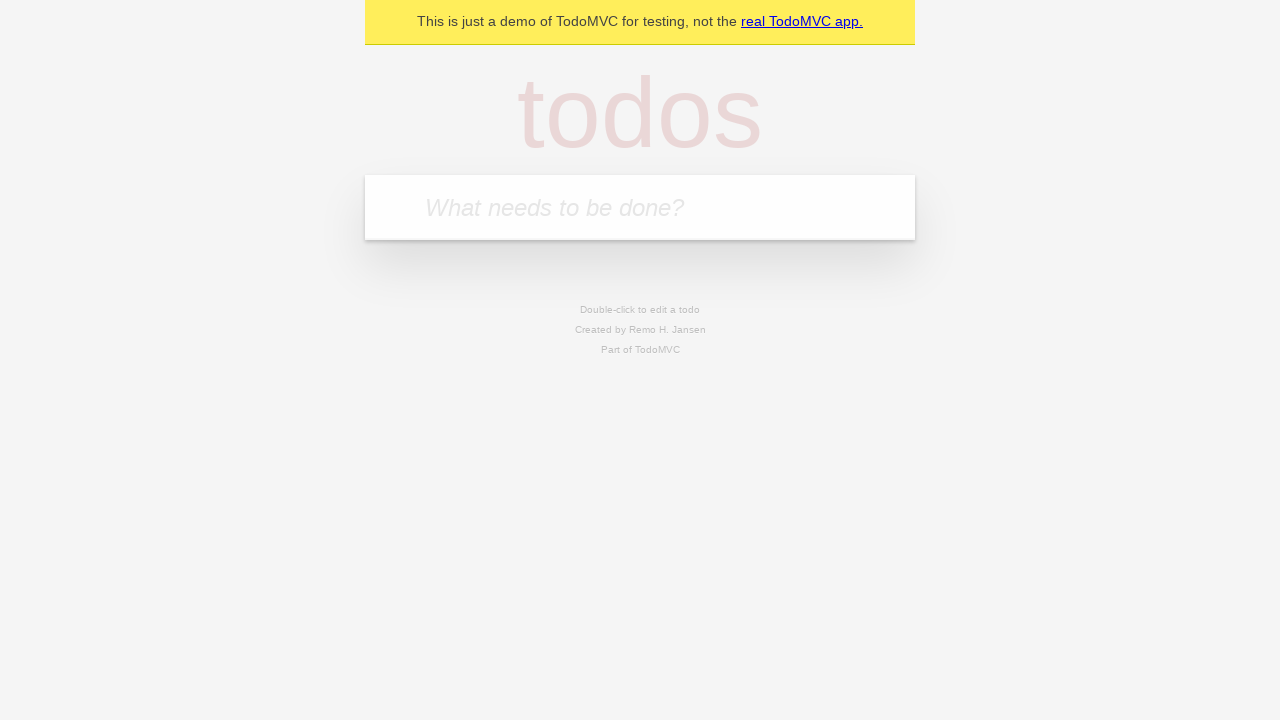

Filled new todo input with 'buy some cheese' on .new-todo
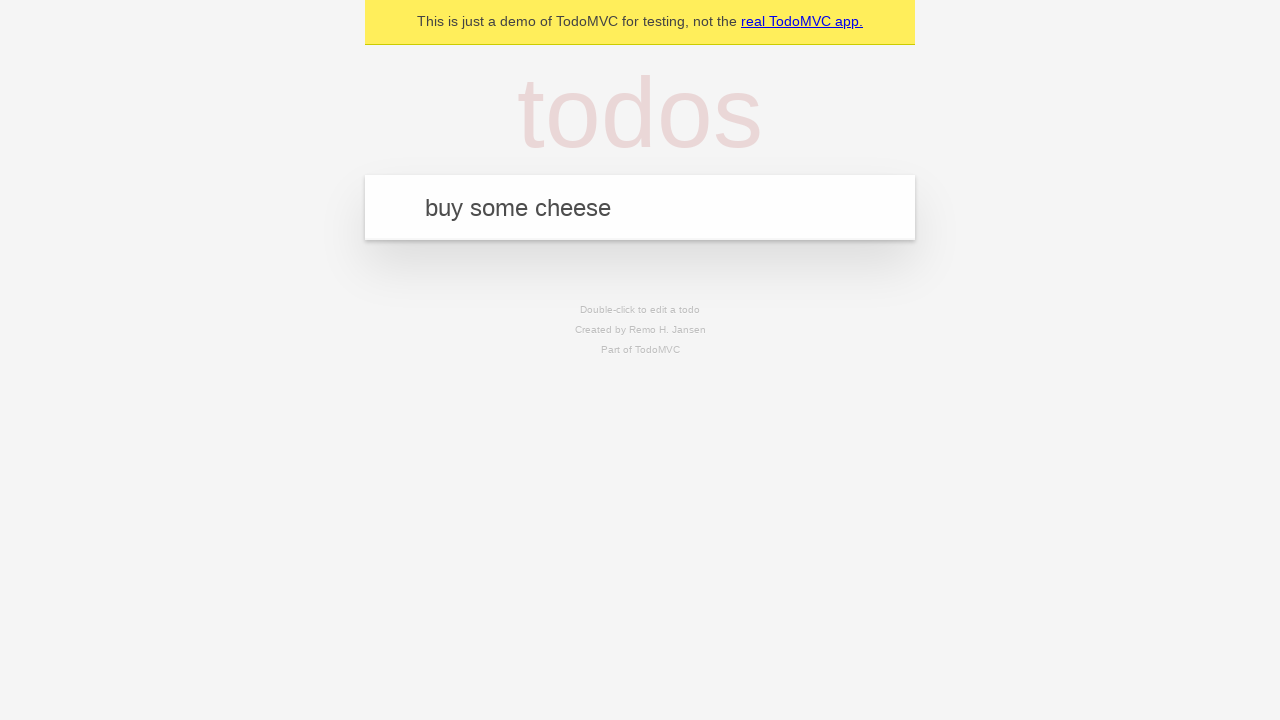

Pressed Enter to create first todo item on .new-todo
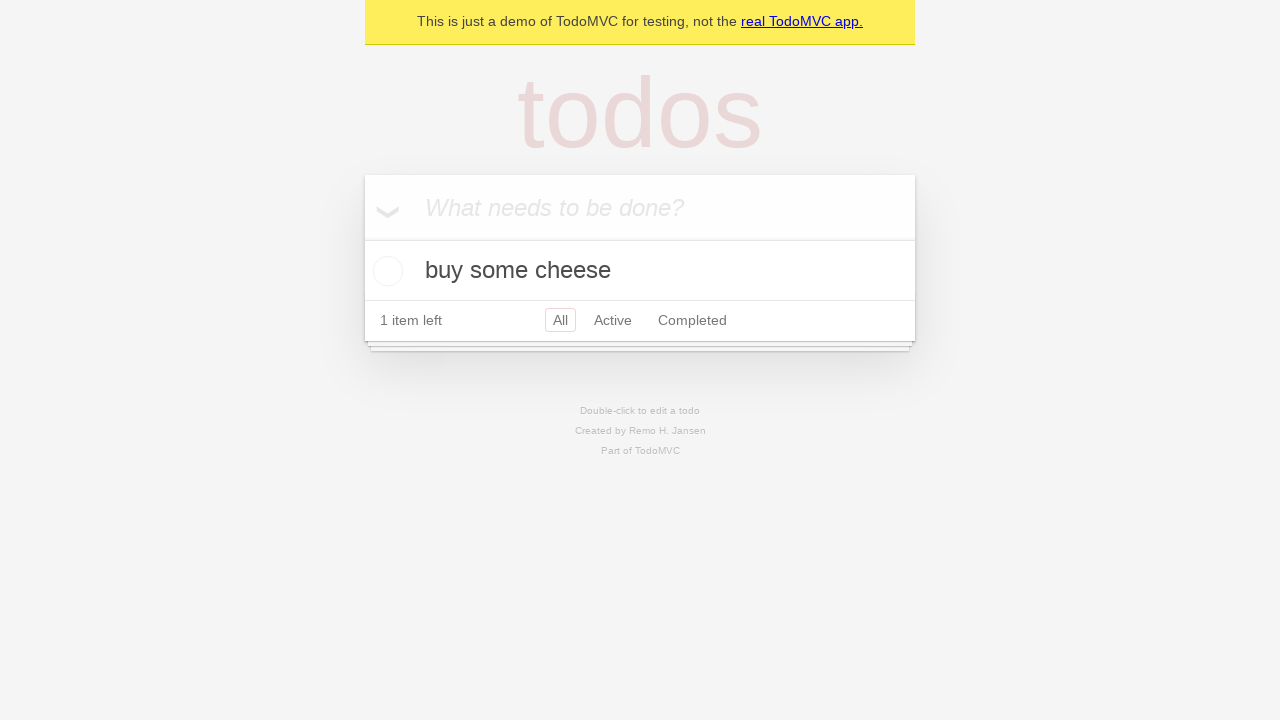

Filled new todo input with 'feed the cat' on .new-todo
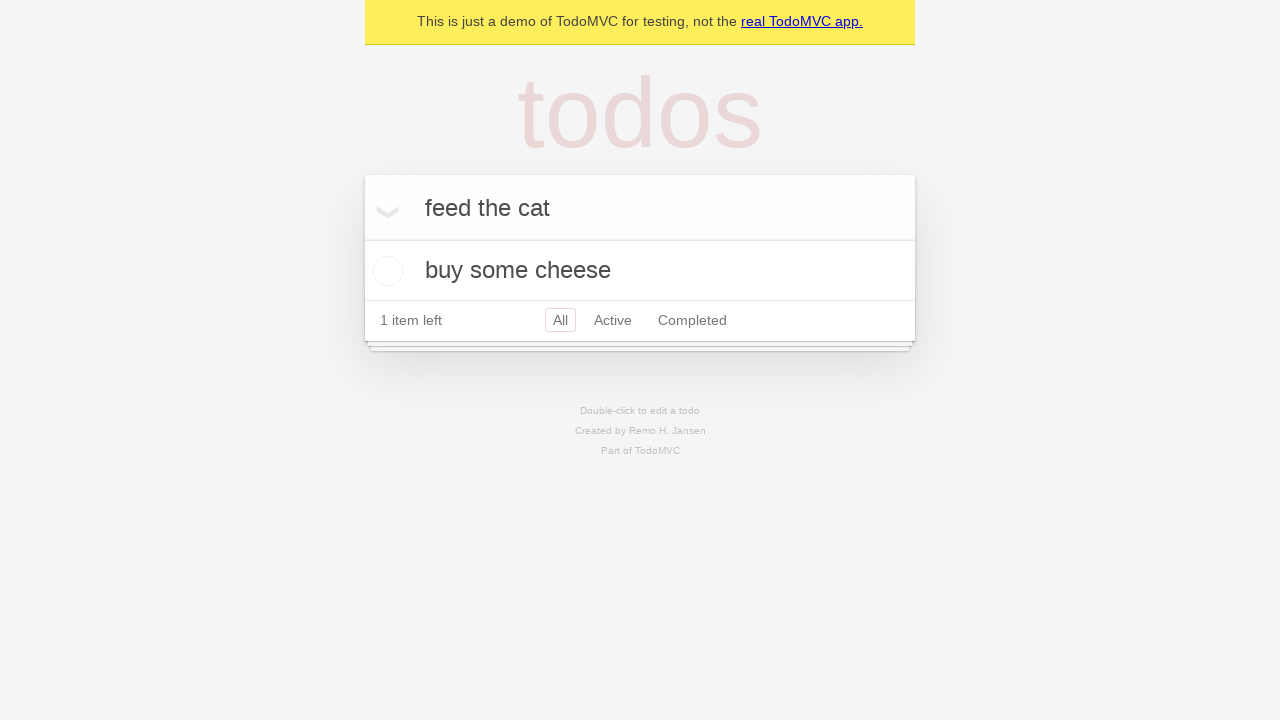

Pressed Enter to create second todo item on .new-todo
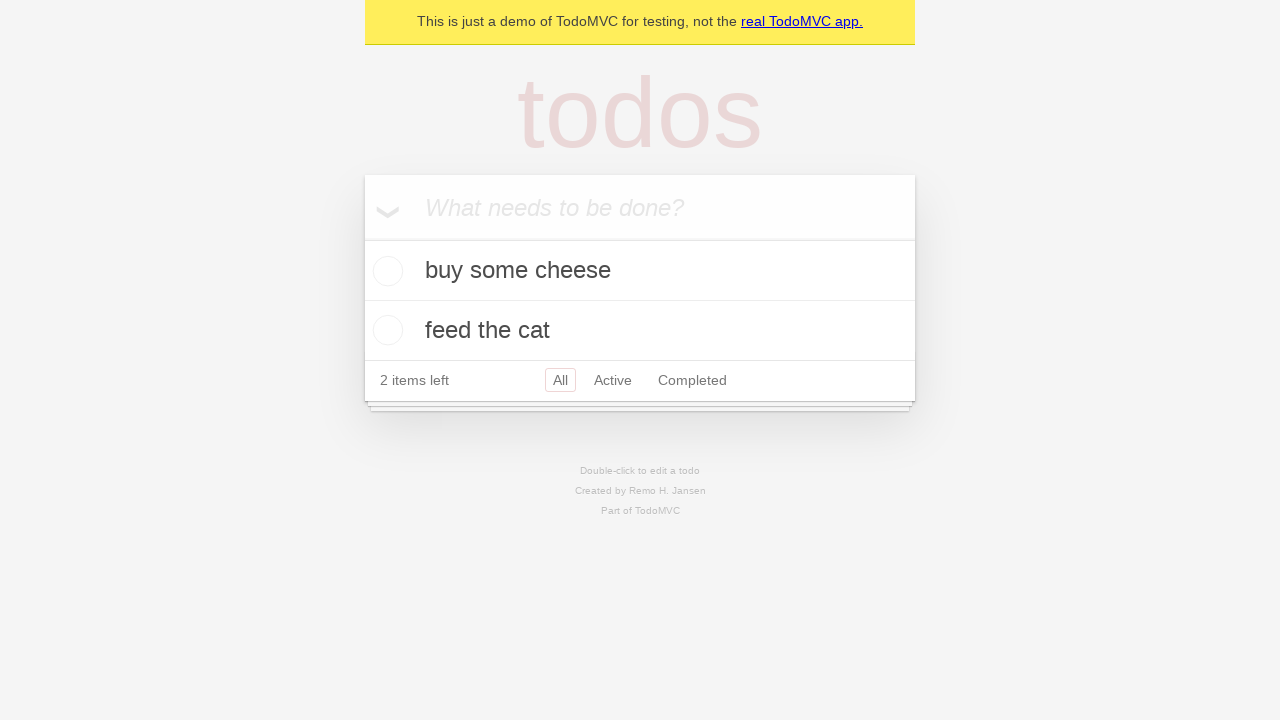

Waited for both todo items to appear in the list
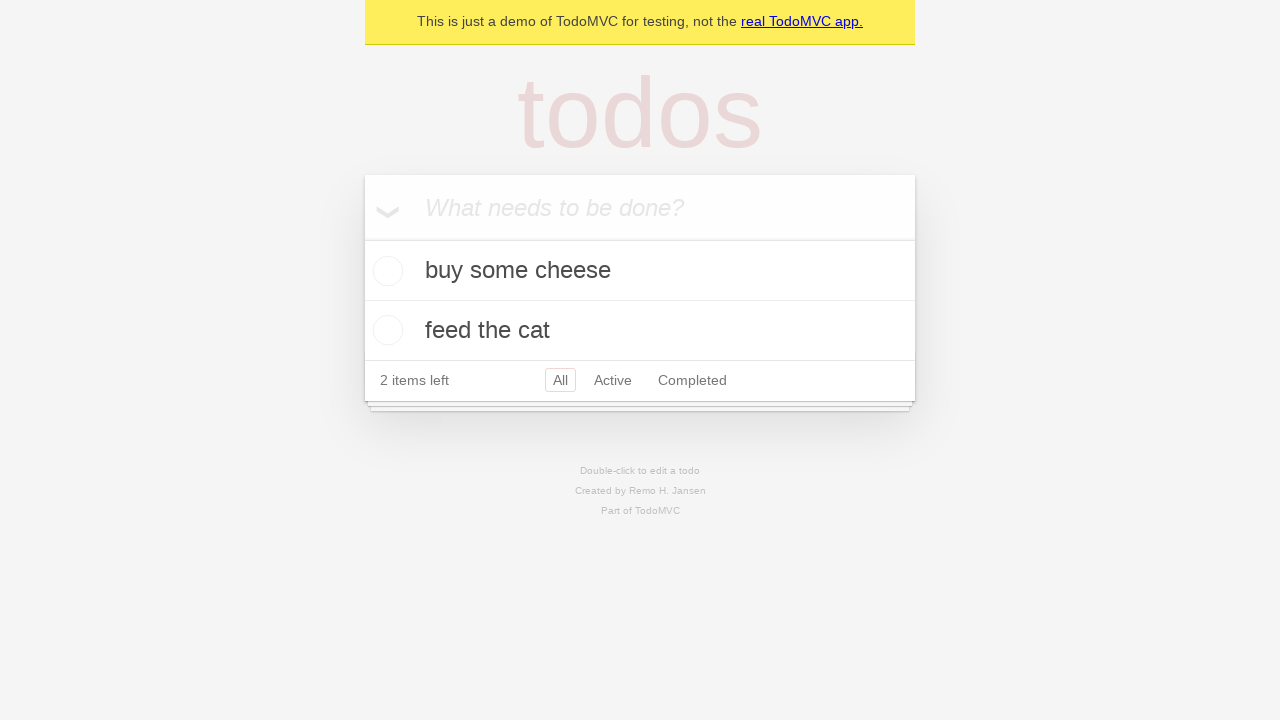

Marked first todo item ('buy some cheese') as complete at (385, 271) on .todo-list li >> nth=0 >> .toggle
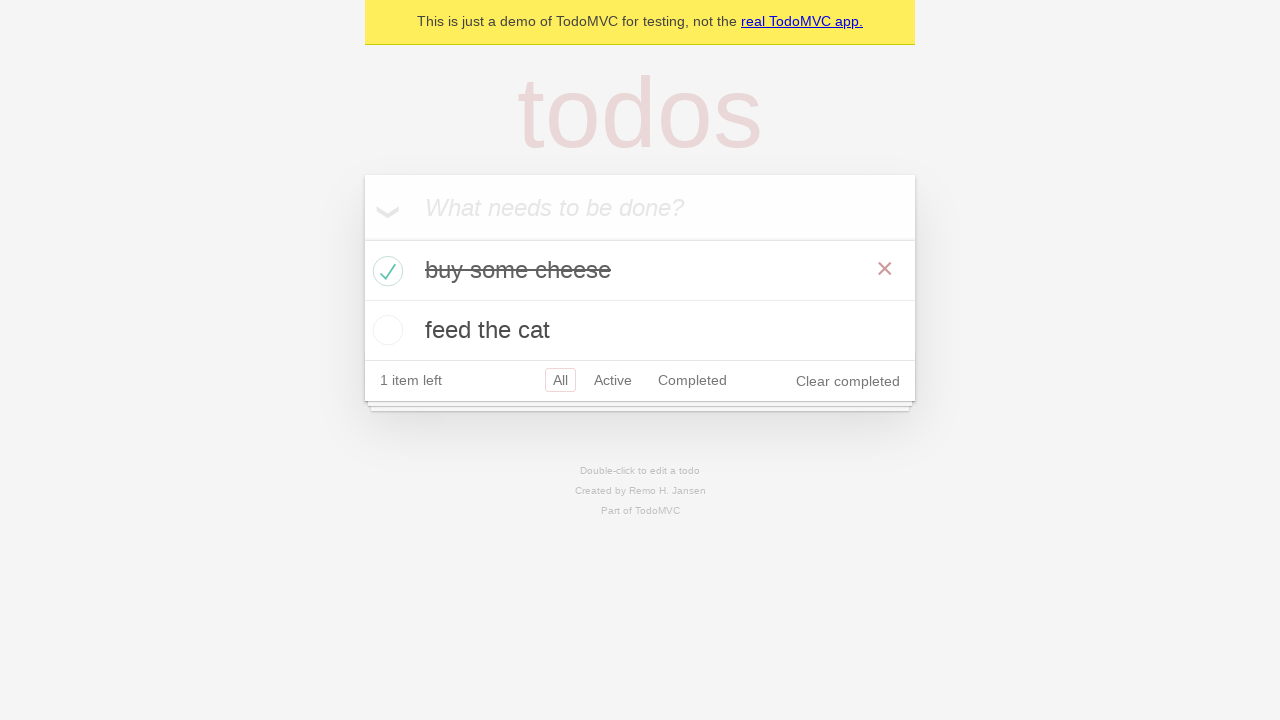

Marked second todo item ('feed the cat') as complete at (385, 330) on .todo-list li >> nth=1 >> .toggle
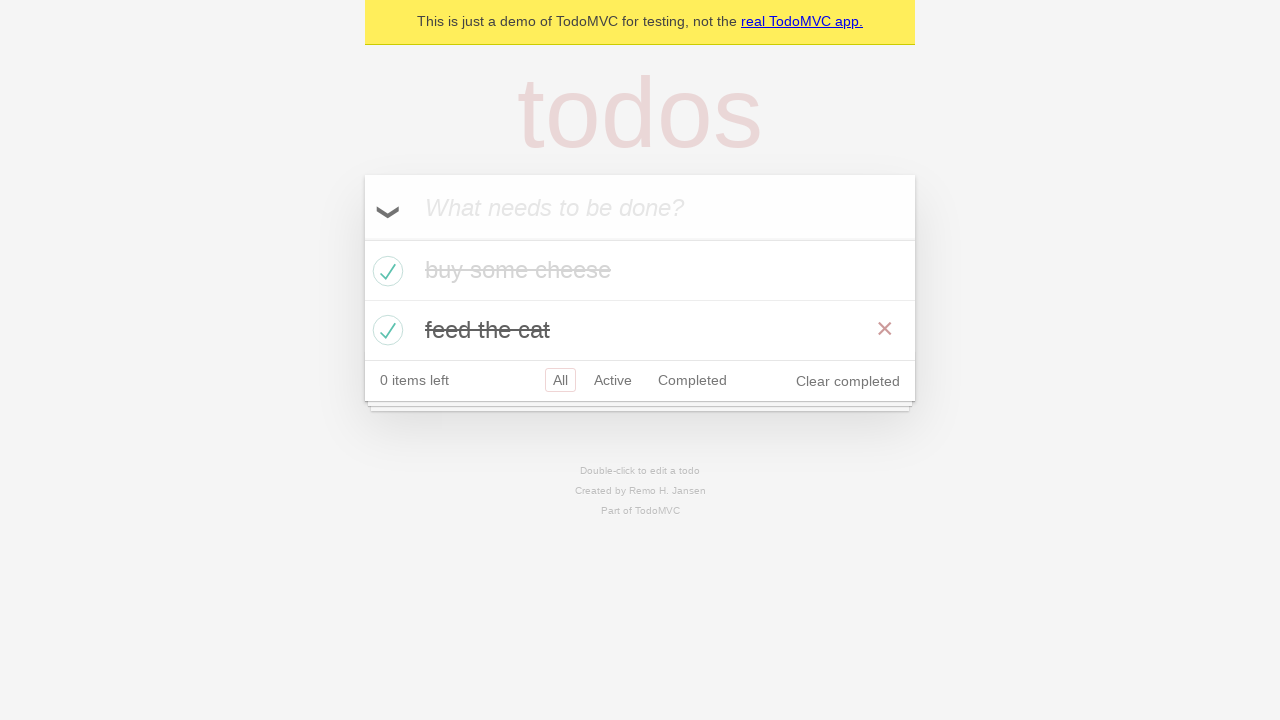

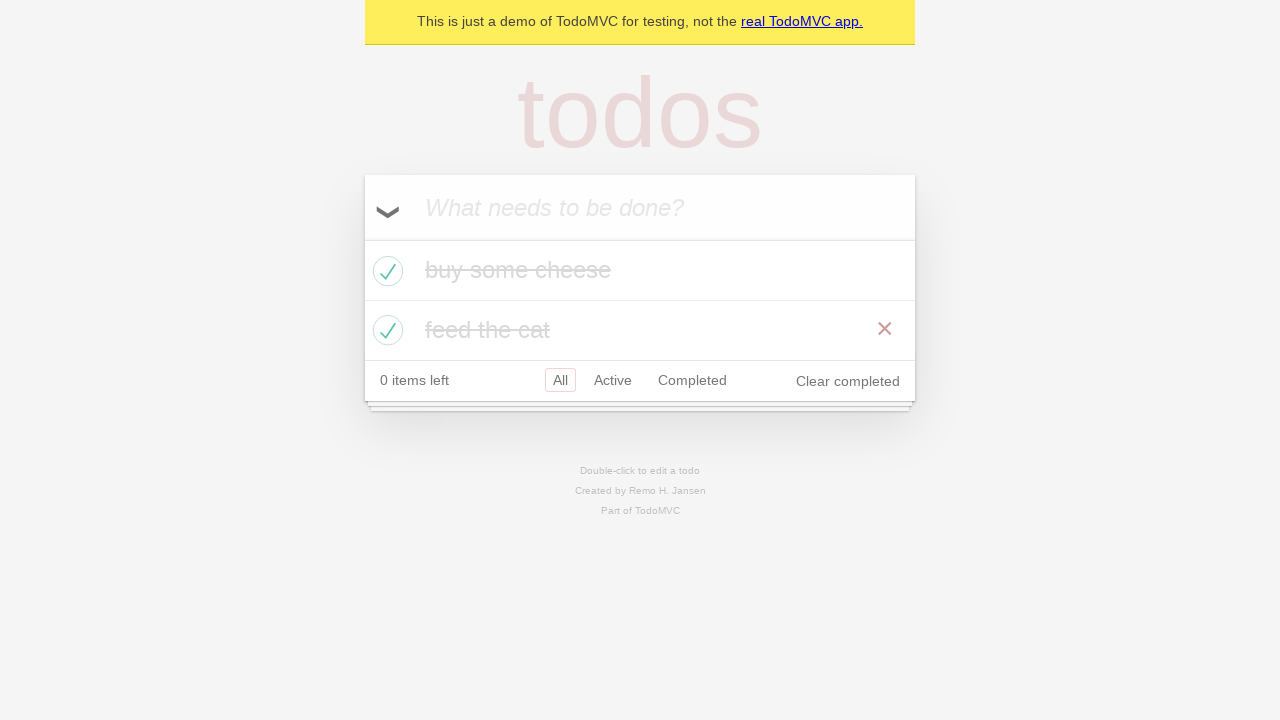